Tests sending text to a JavaScript prompt dialog by clicking the third button, entering a name in the prompt, accepting it, and verifying the name appears in the result message.

Starting URL: https://the-internet.herokuapp.com/javascript_alerts

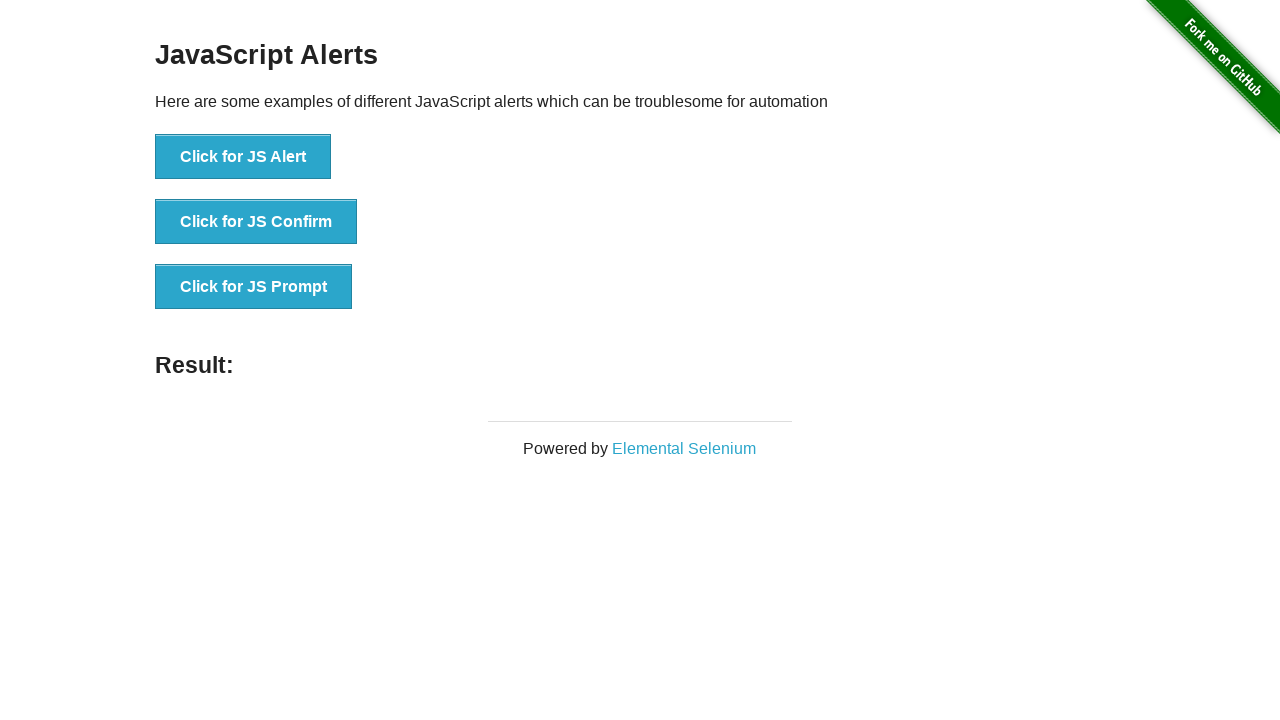

Set up dialog handler to accept prompt with text 'Ahmet'
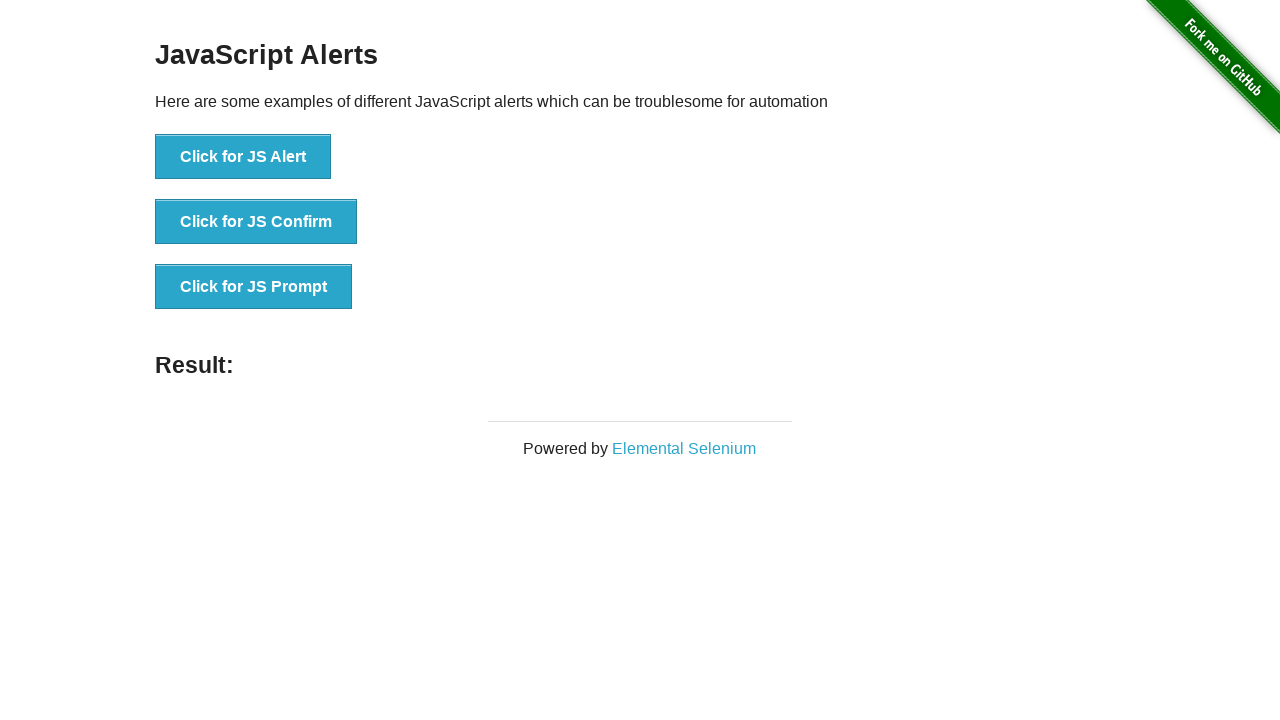

Clicked the JS Prompt button at (254, 287) on xpath=//button[text()='Click for JS Prompt']
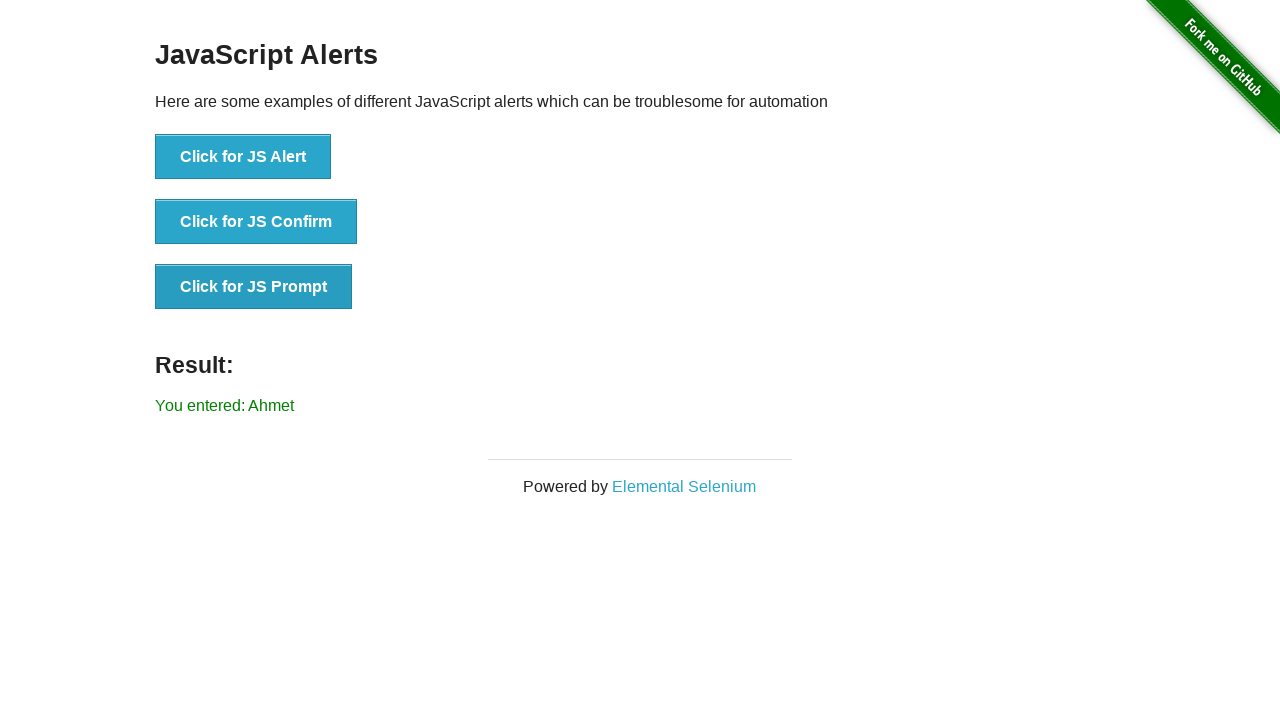

Result element loaded and is visible
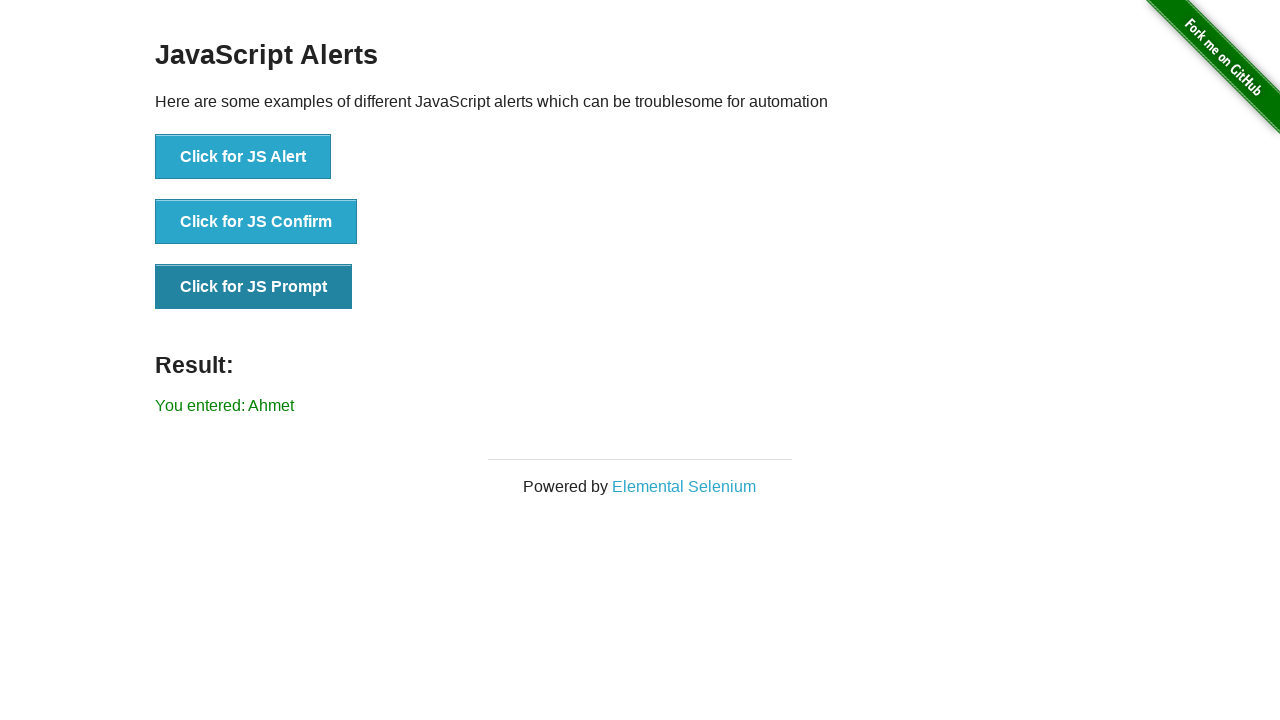

Retrieved result message text
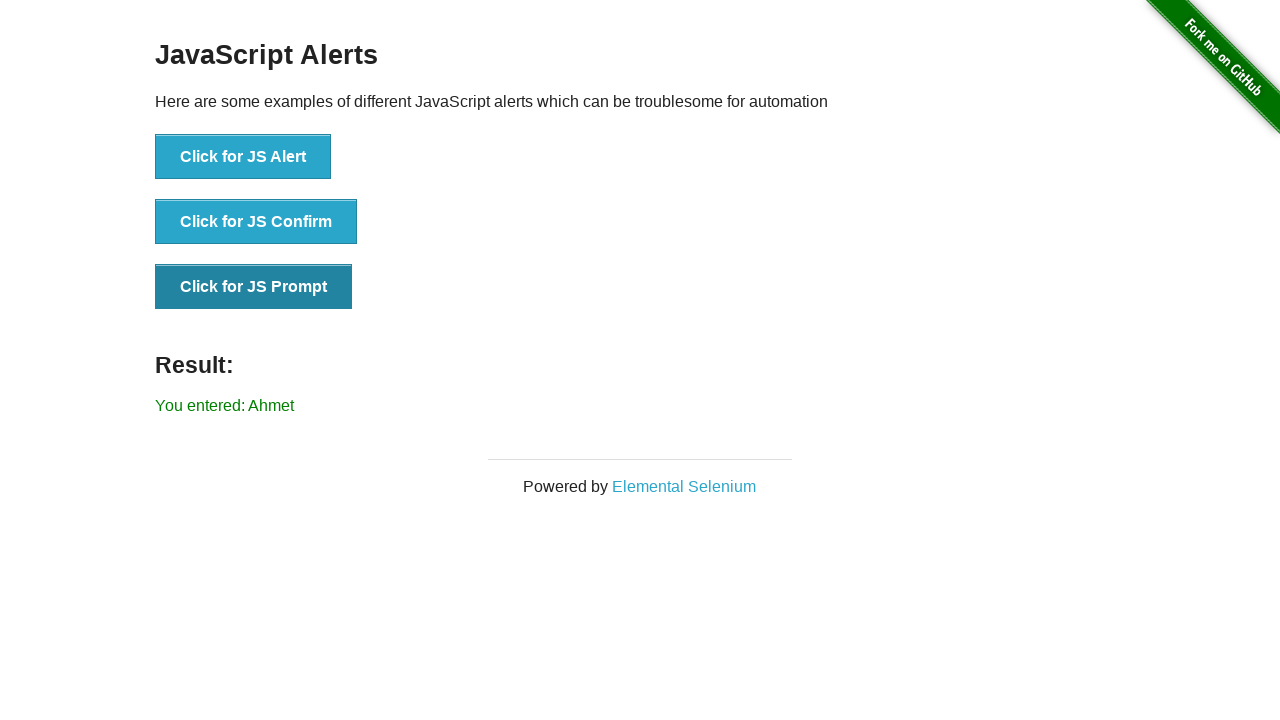

Verified that 'Ahmet' appears in the result message
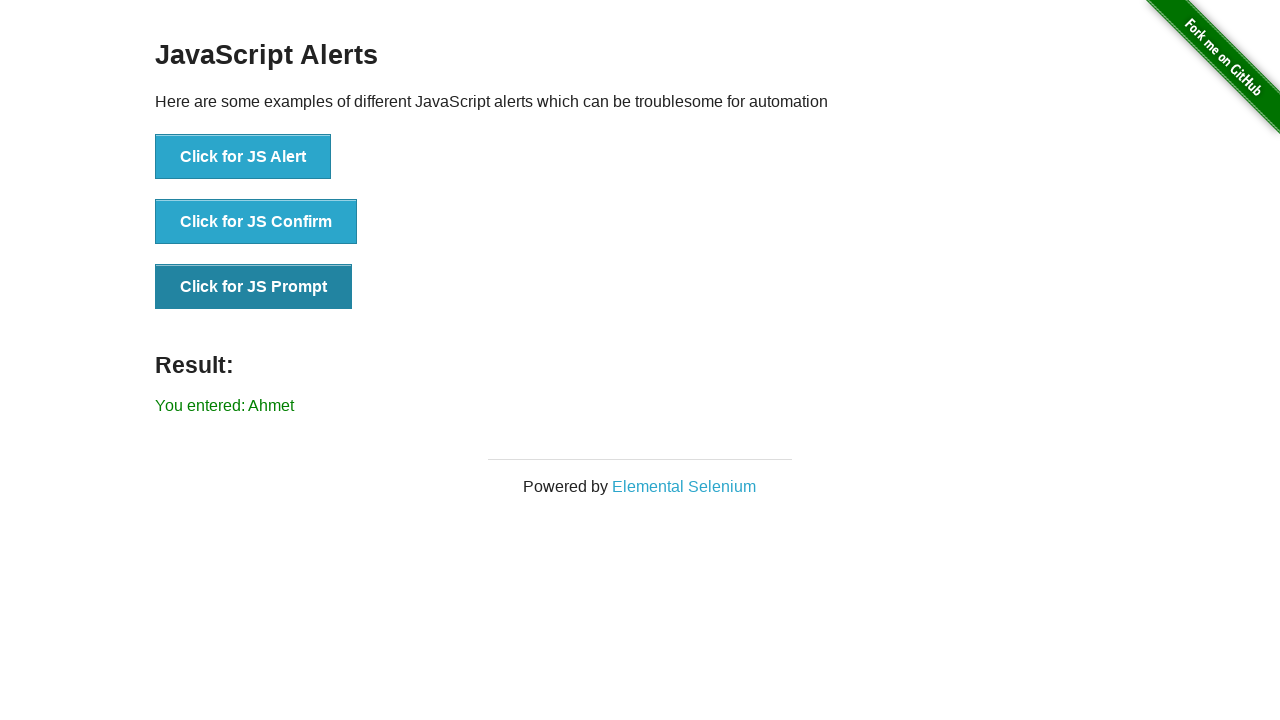

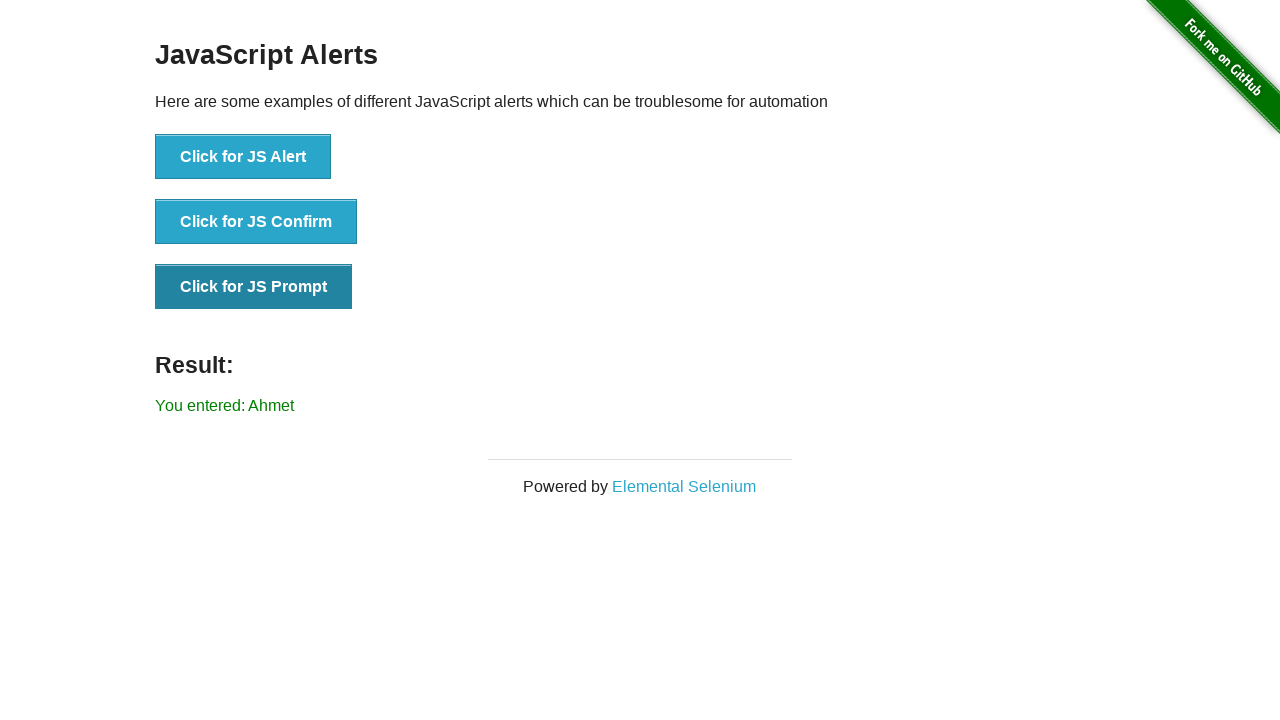